Opens a specific product page on the sneakers.by website

Starting URL: https://sneakers.by/katalog/obuv-belarus/kupit-krossovki-v-belarusi/krossovki-nike-dunk-hi-retro-se-dv7223-800

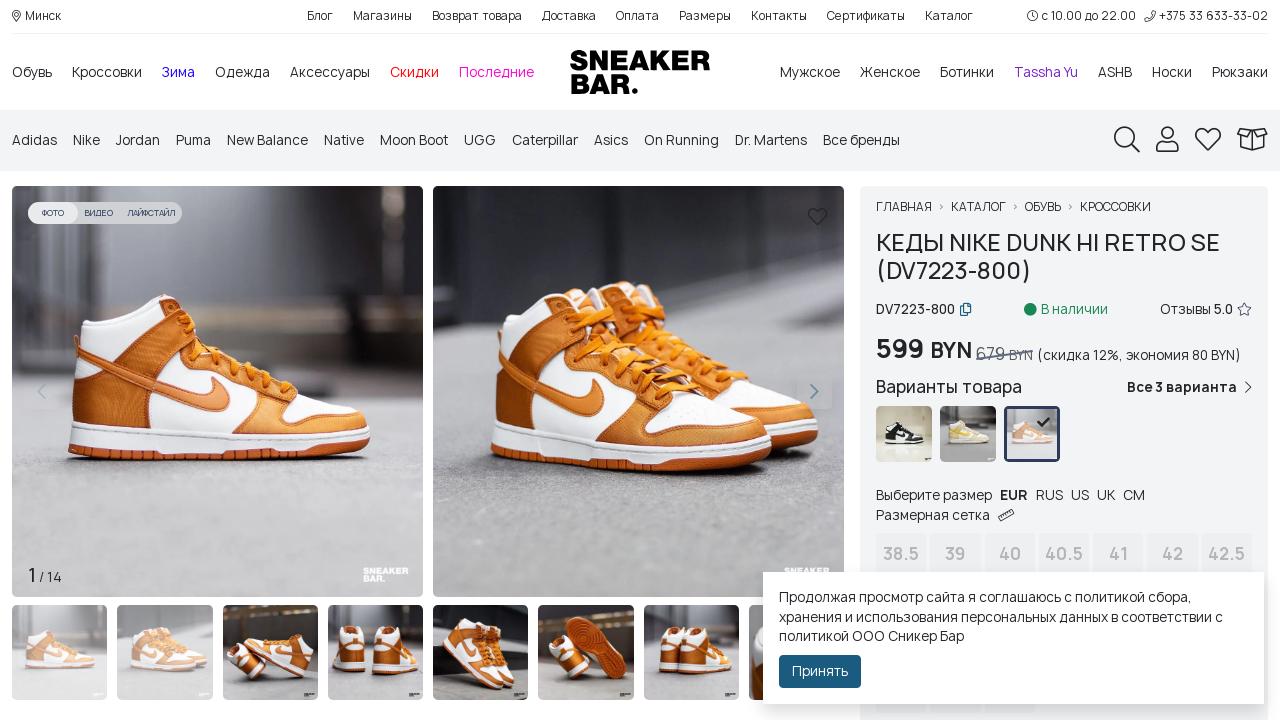

Navigated to Nike Dunk Hi Retro SE product page on sneakers.by
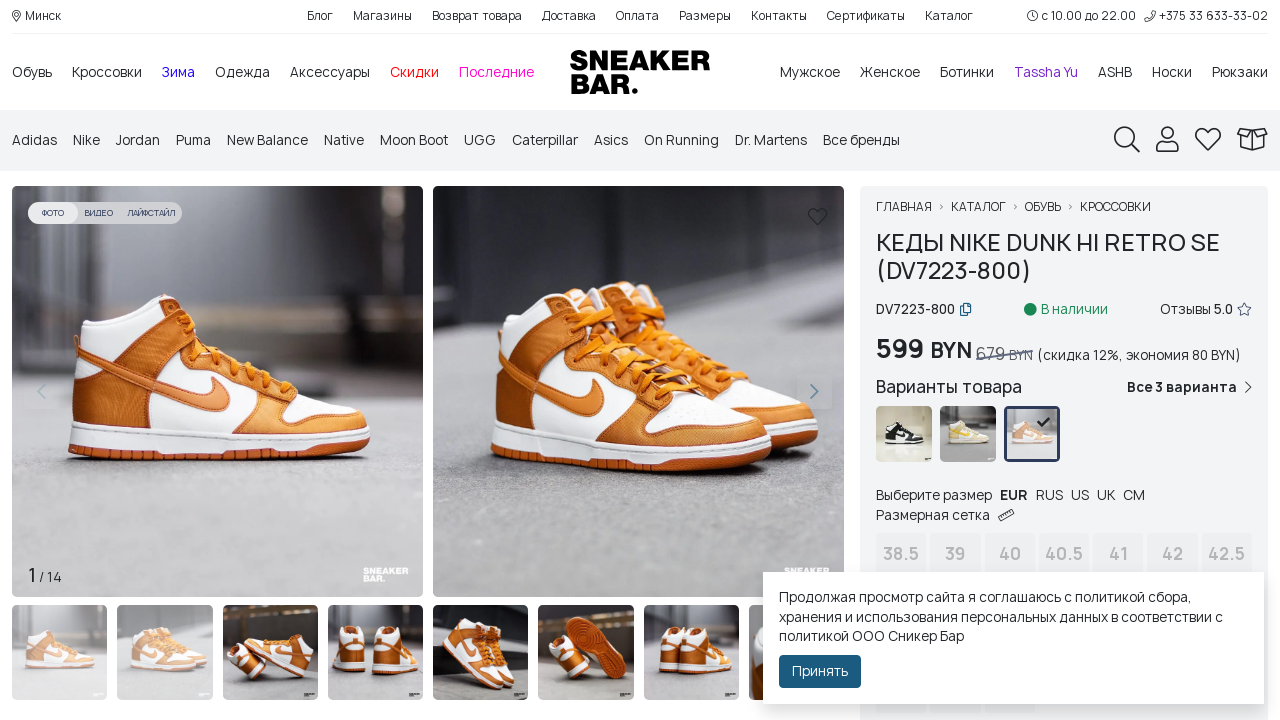

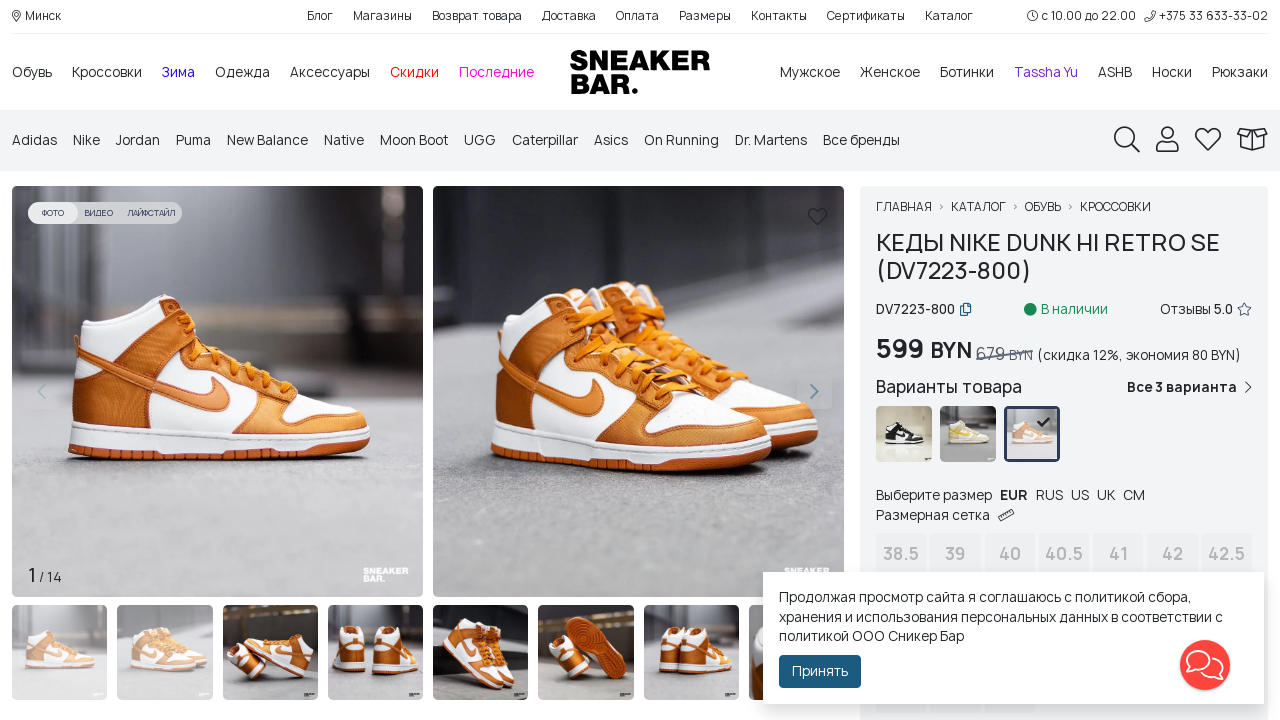